Extracts two numbers from the page, calculates their sum, selects the result from a dropdown menu, and submits the form

Starting URL: https://suninjuly.github.io/selects2.html

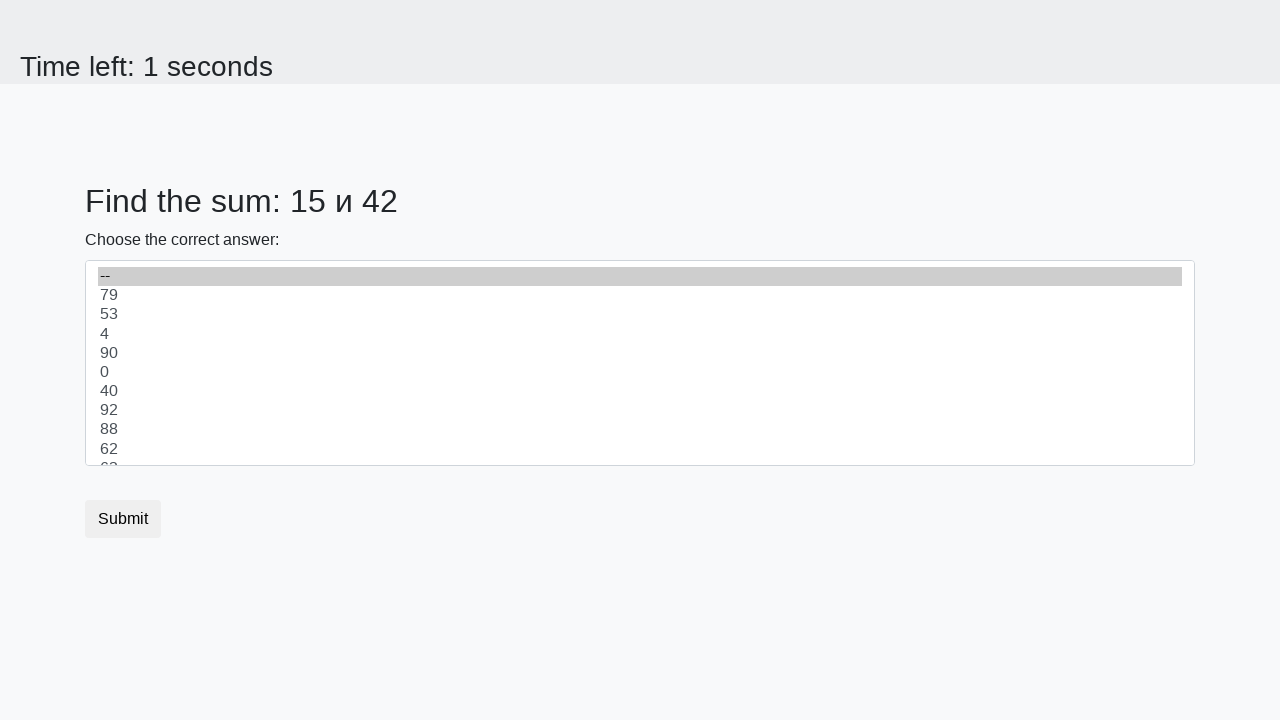

Located number elements on the page
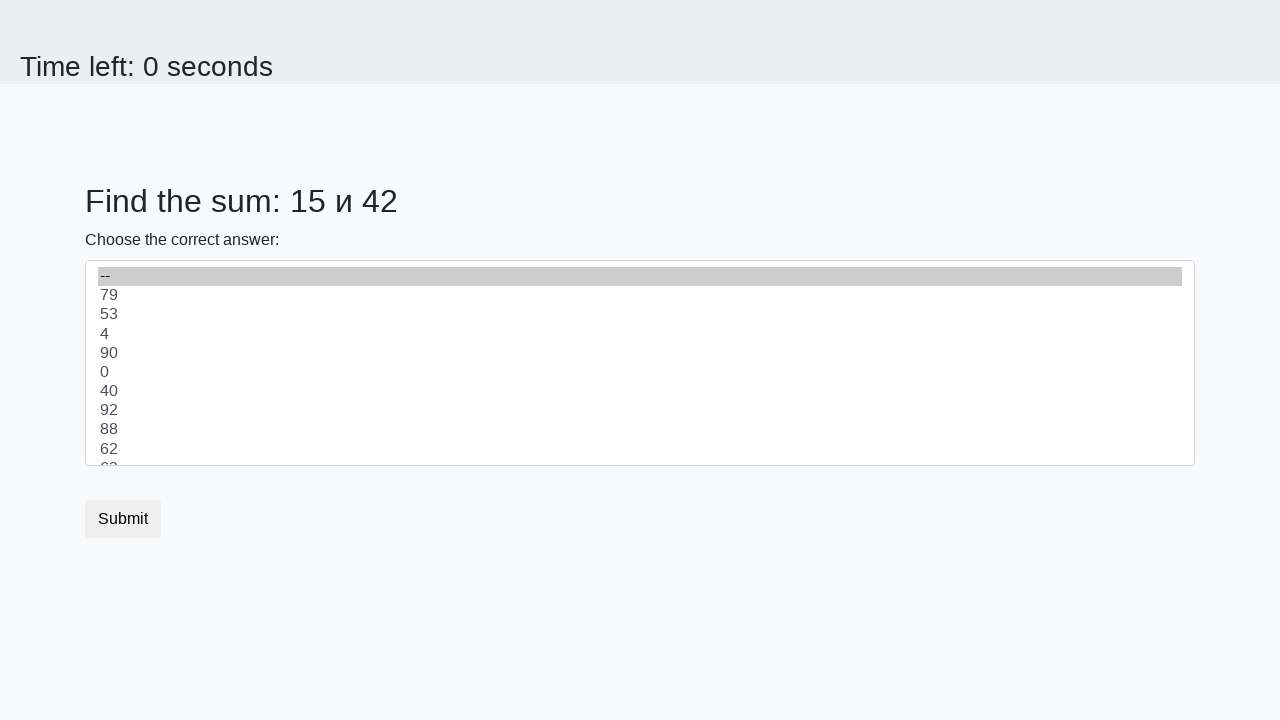

Retrieved first number from num1 element
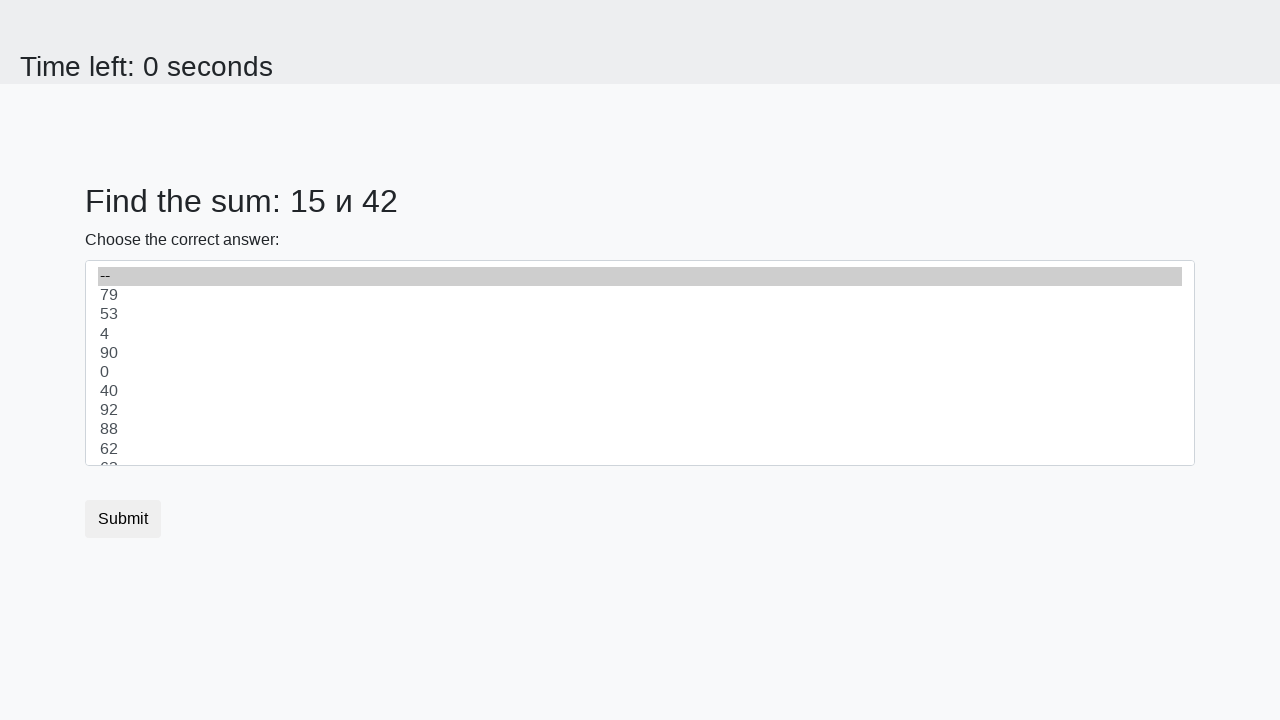

Retrieved second number from num2 element
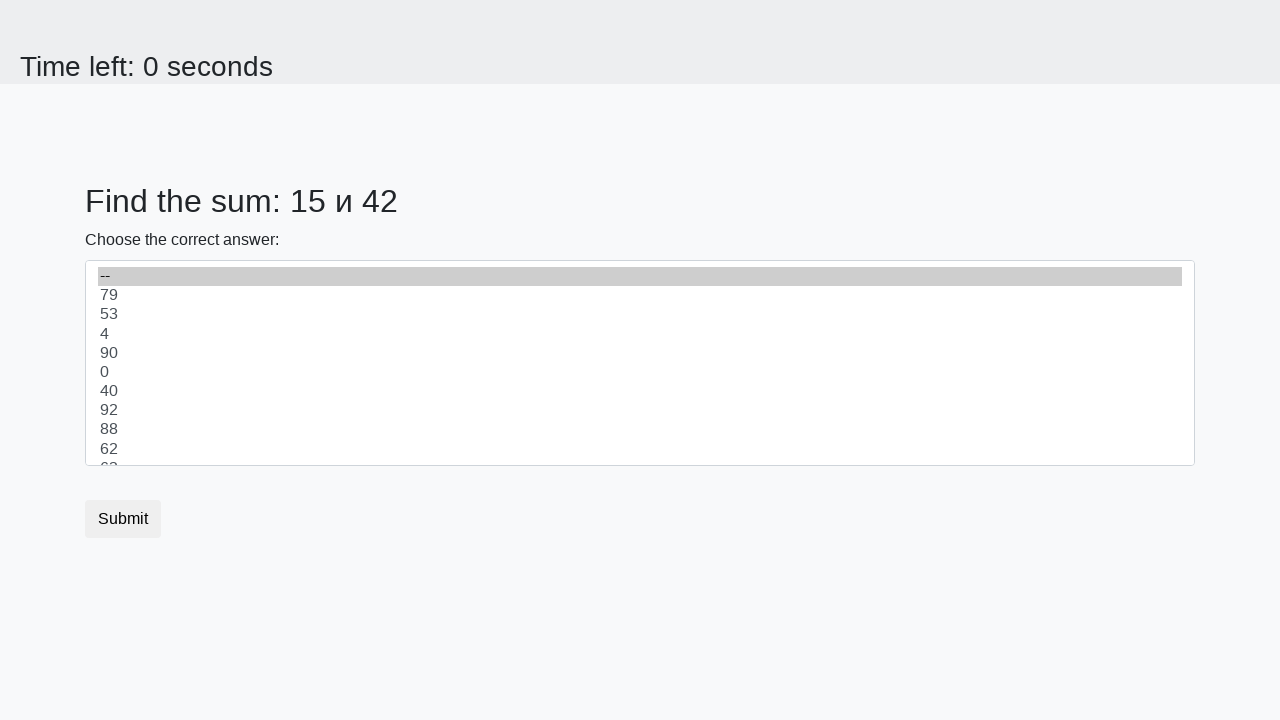

Calculated sum: 15 + 42 = 57
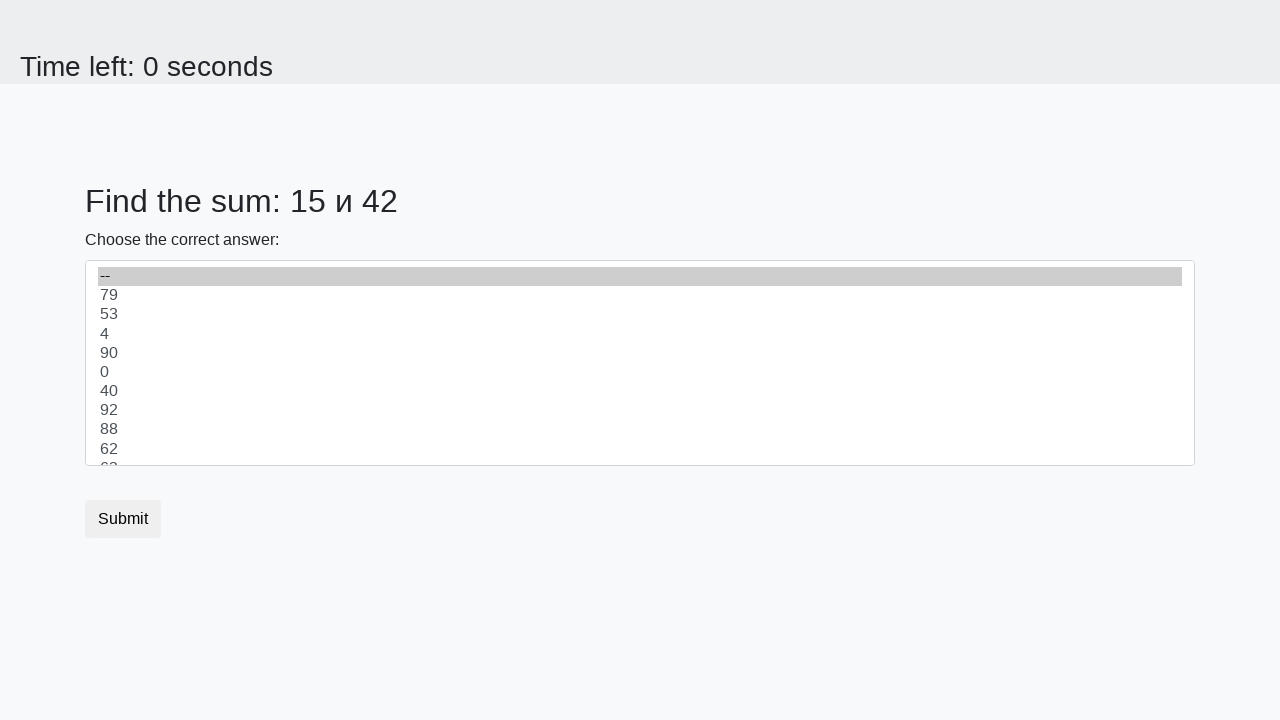

Selected 57 from dropdown menu on #dropdown
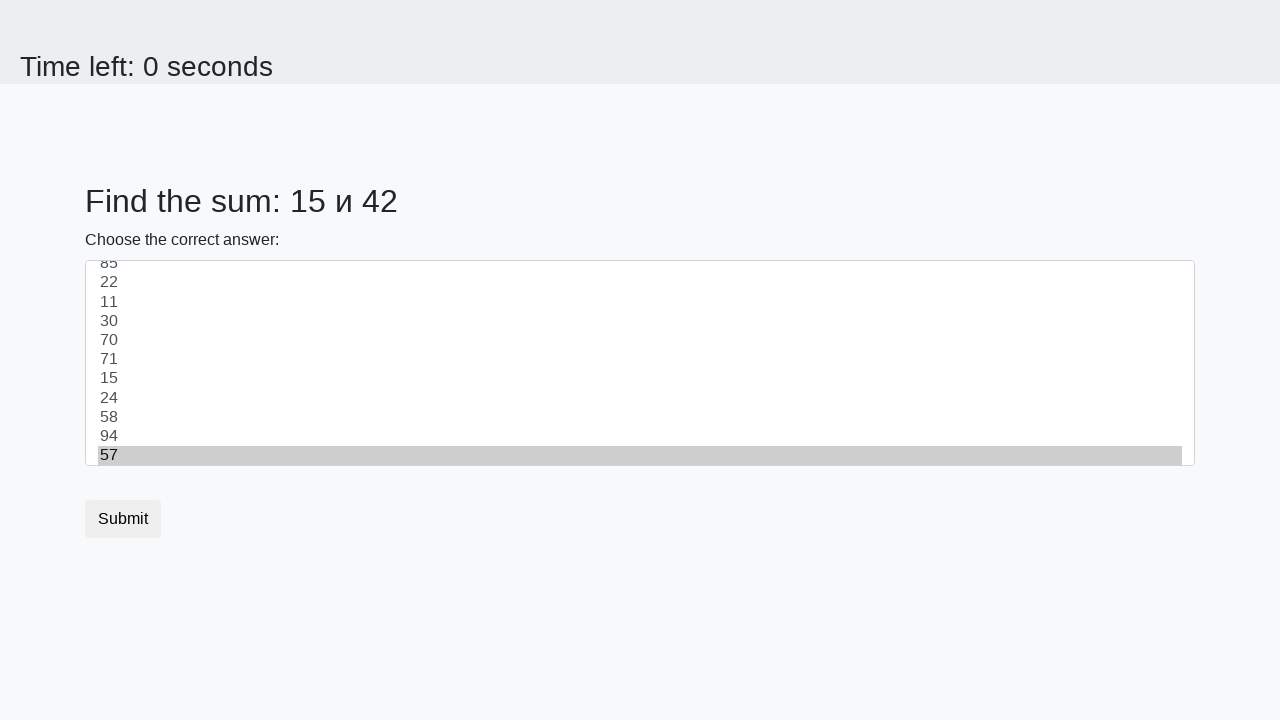

Clicked submit button to complete the form at (123, 519) on button[type='submit']
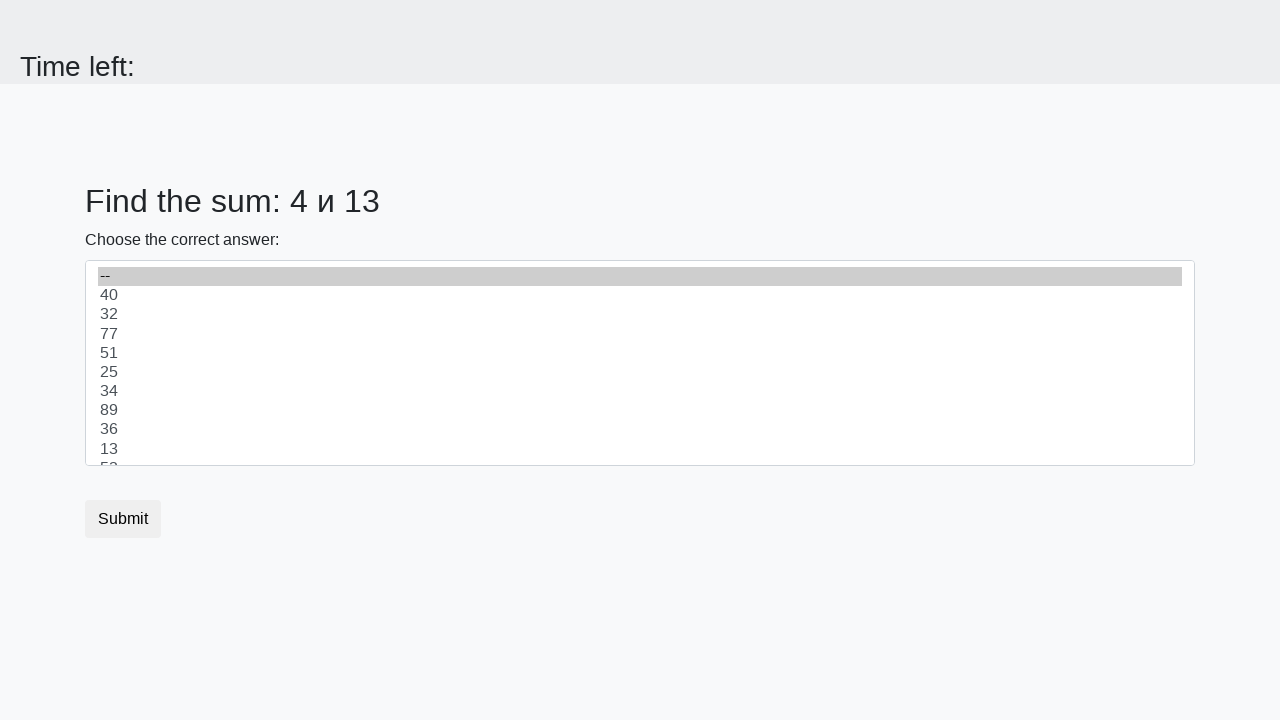

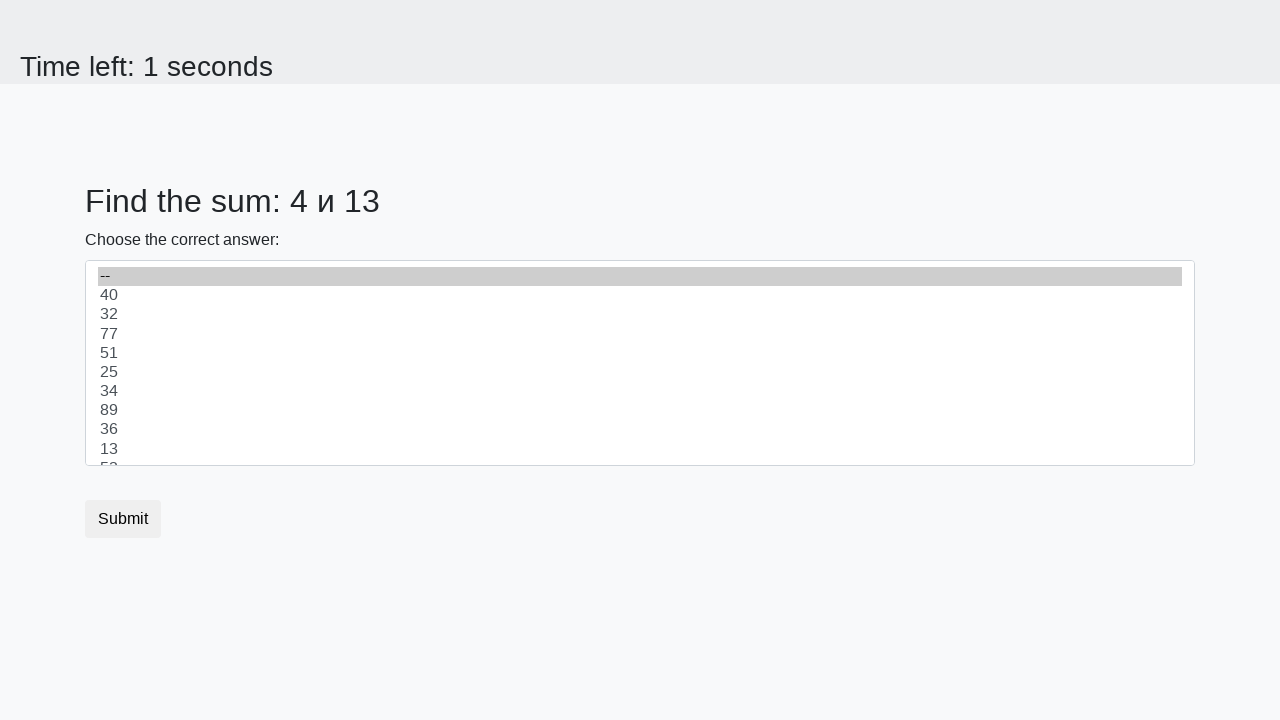